Tests e-commerce functionality by navigating to a product page, adding it to cart, handling alert confirmation, and returning to homepage

Starting URL: https://www.demoblaze.com/index.html

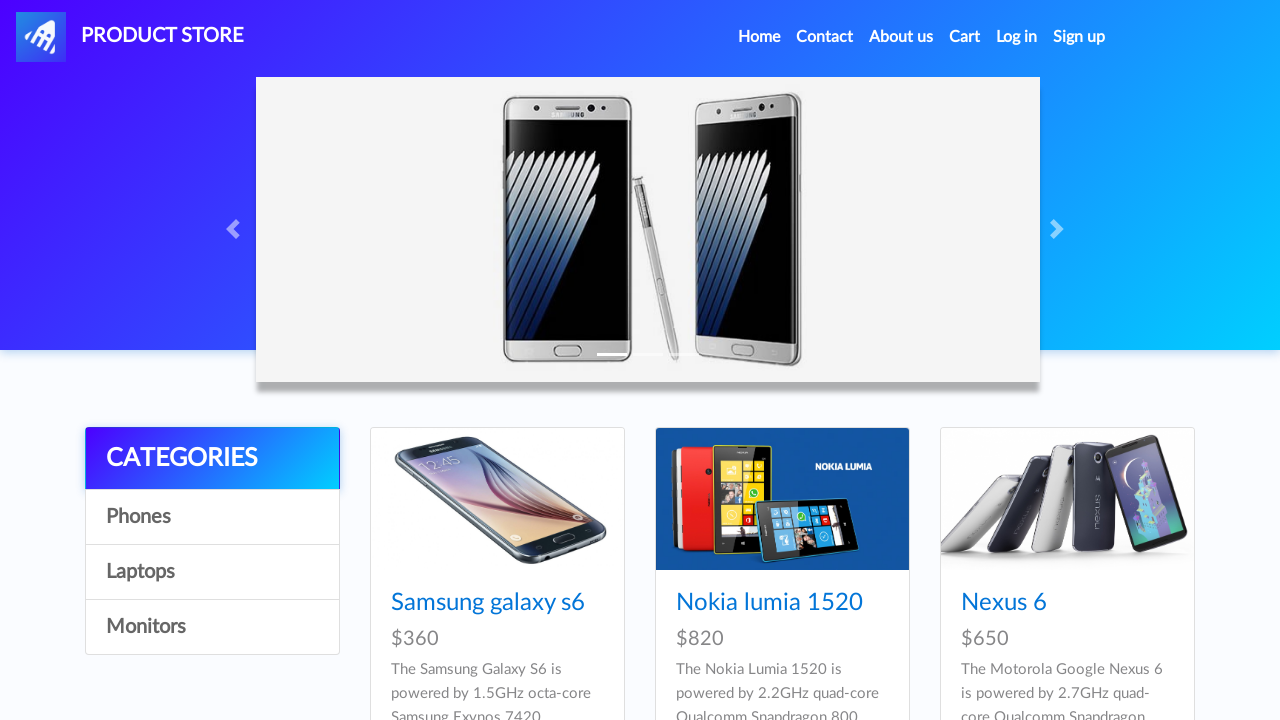

Clicked on Samsung Galaxy S6 product link at (488, 603) on a:text('Samsung galaxy s6')
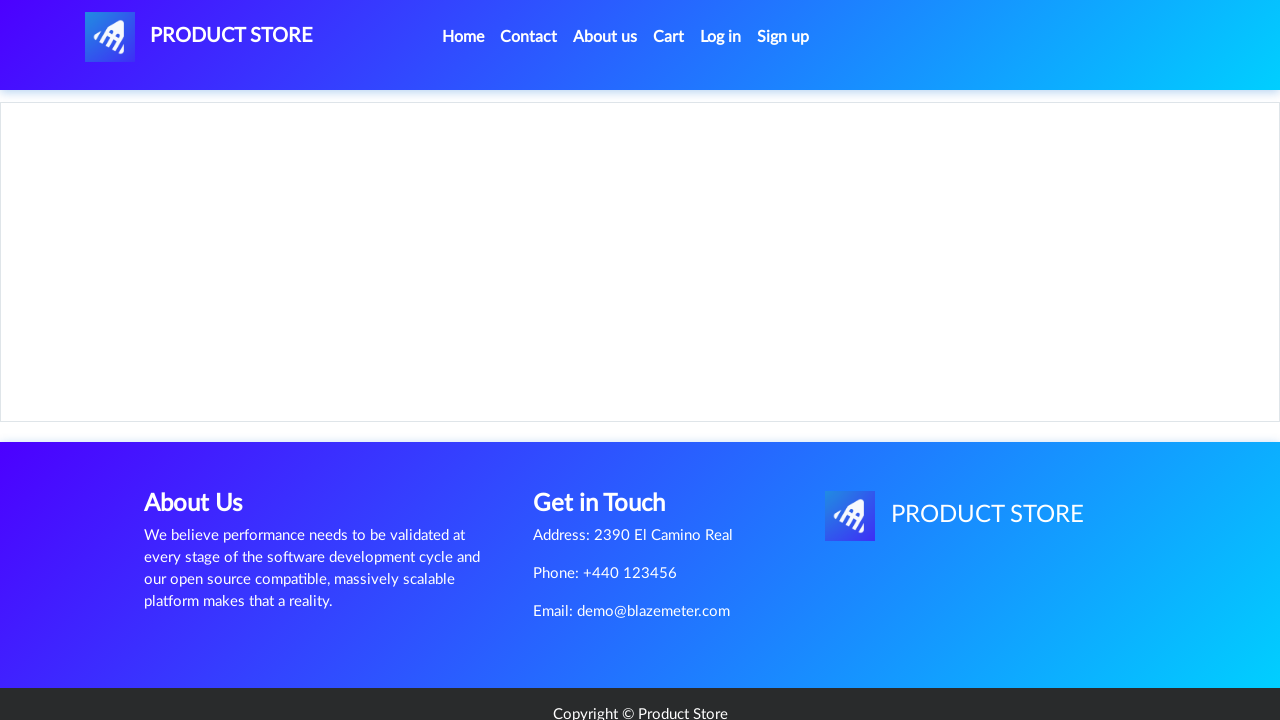

Clicked Add to cart button on product page at (610, 440) on a:text('Add to cart')
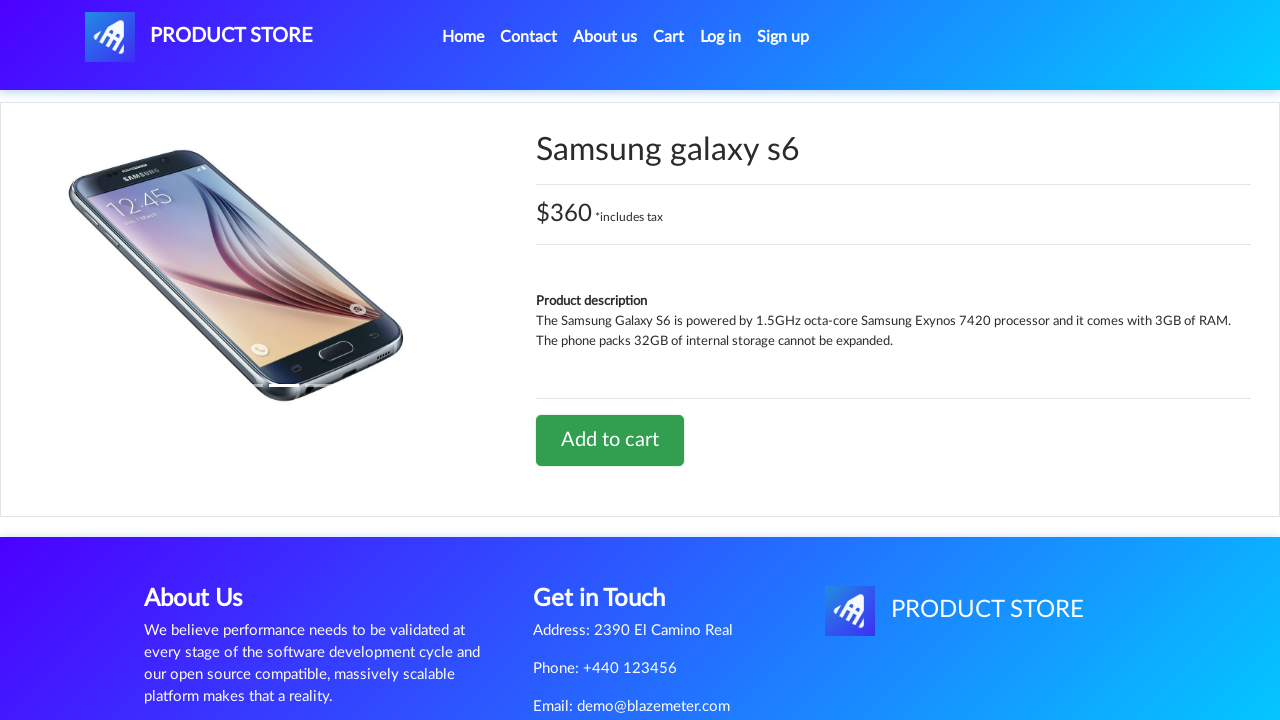

Set up alert dialog handler to accept confirmation
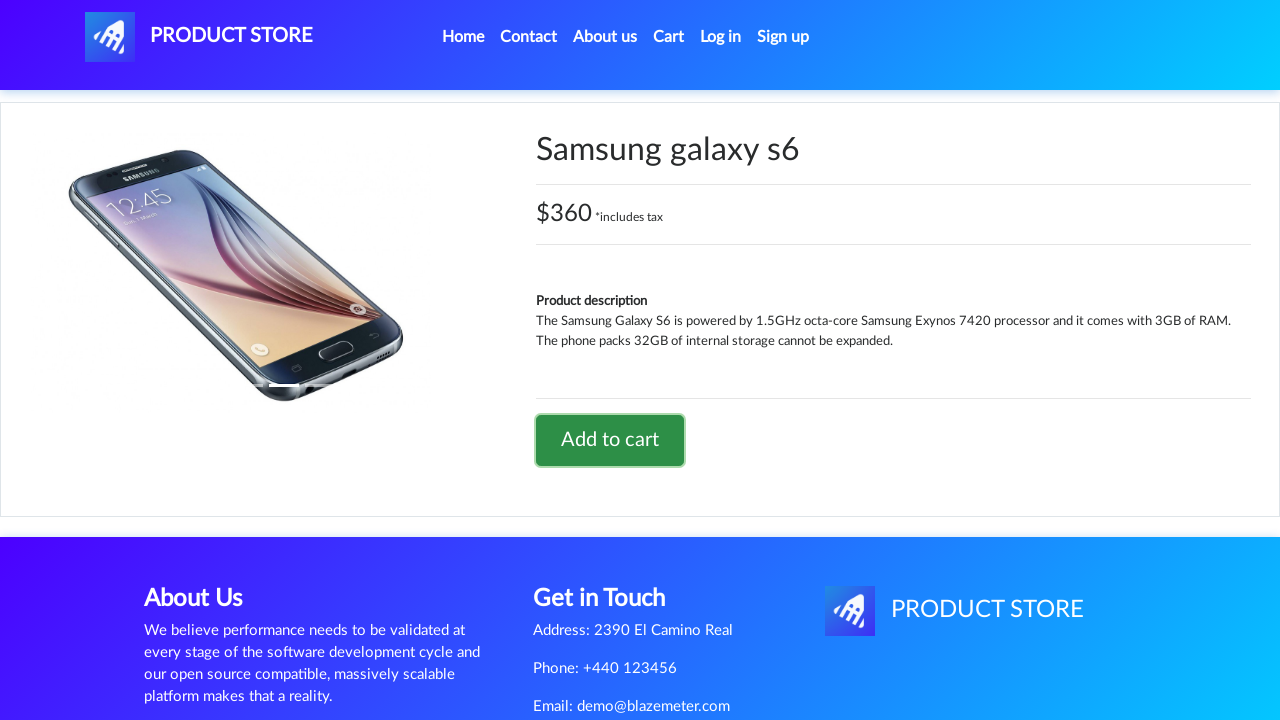

Clicked PRODUCT STORE logo to return to homepage at (199, 37) on #nava
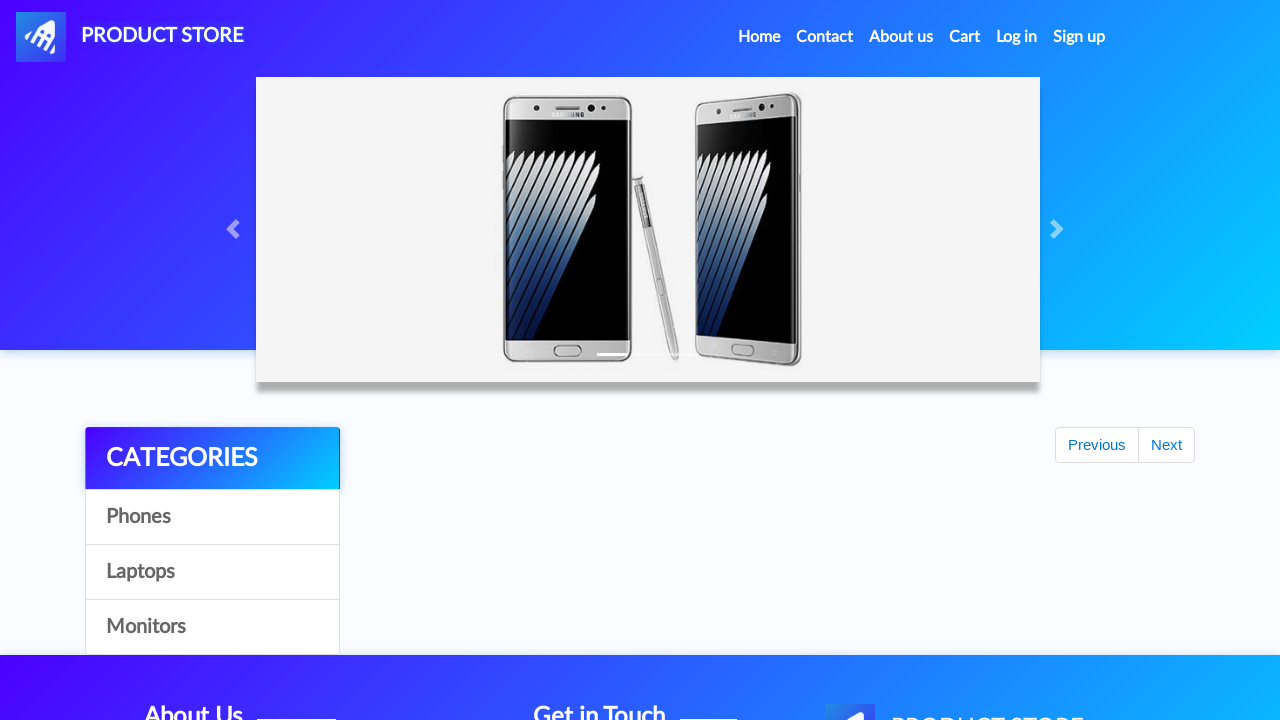

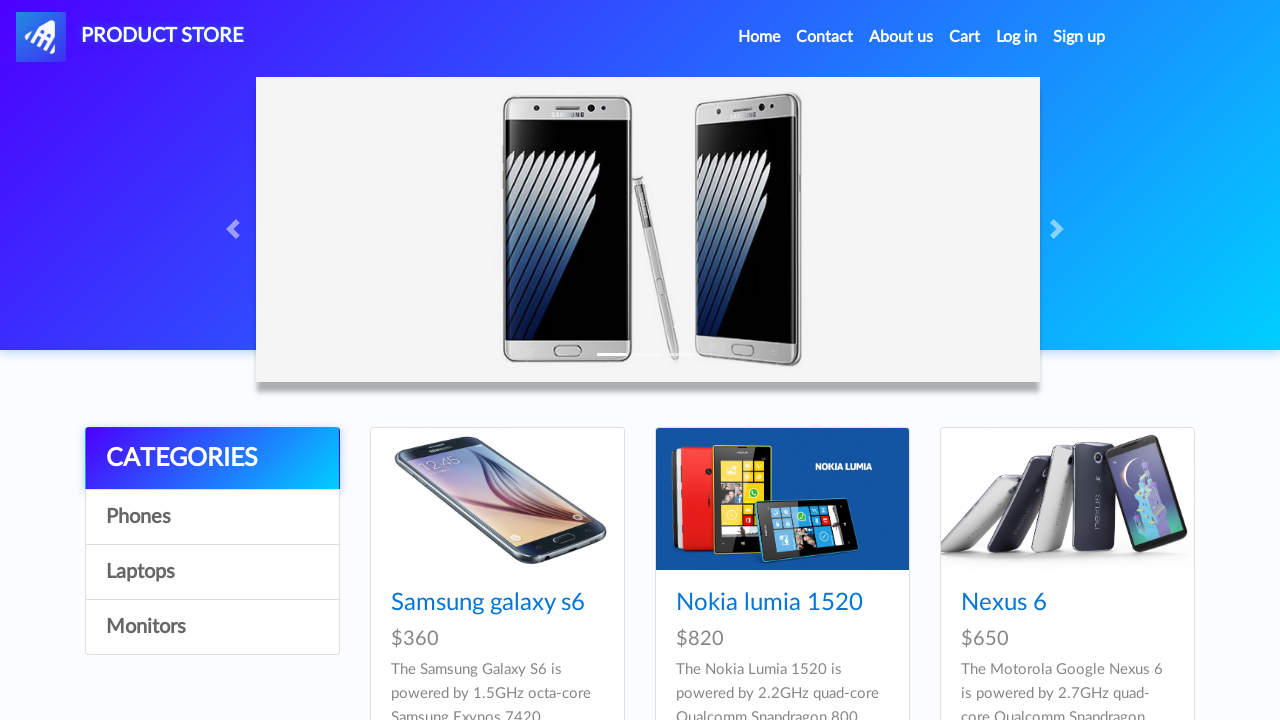